Tests key press detection by typing text into an input field and verifying the result is displayed

Starting URL: https://the-internet.herokuapp.com/key_presses

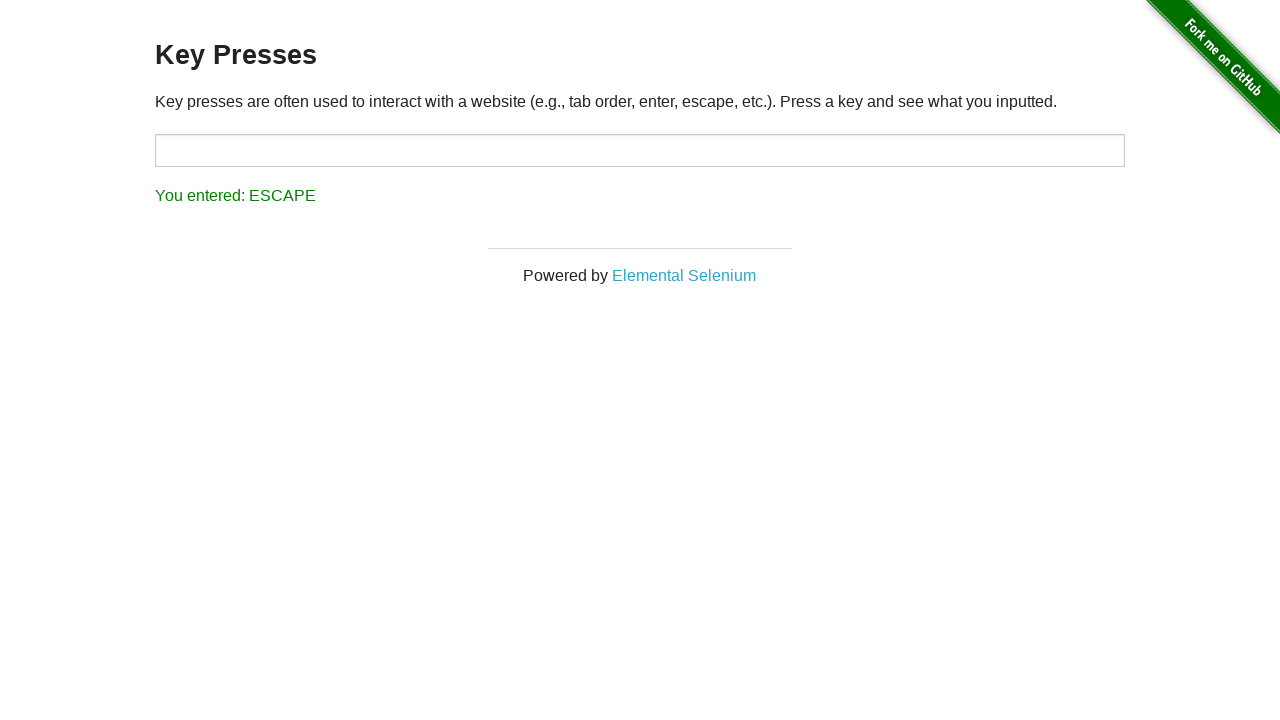

Typed 'A' into the target input field on #target
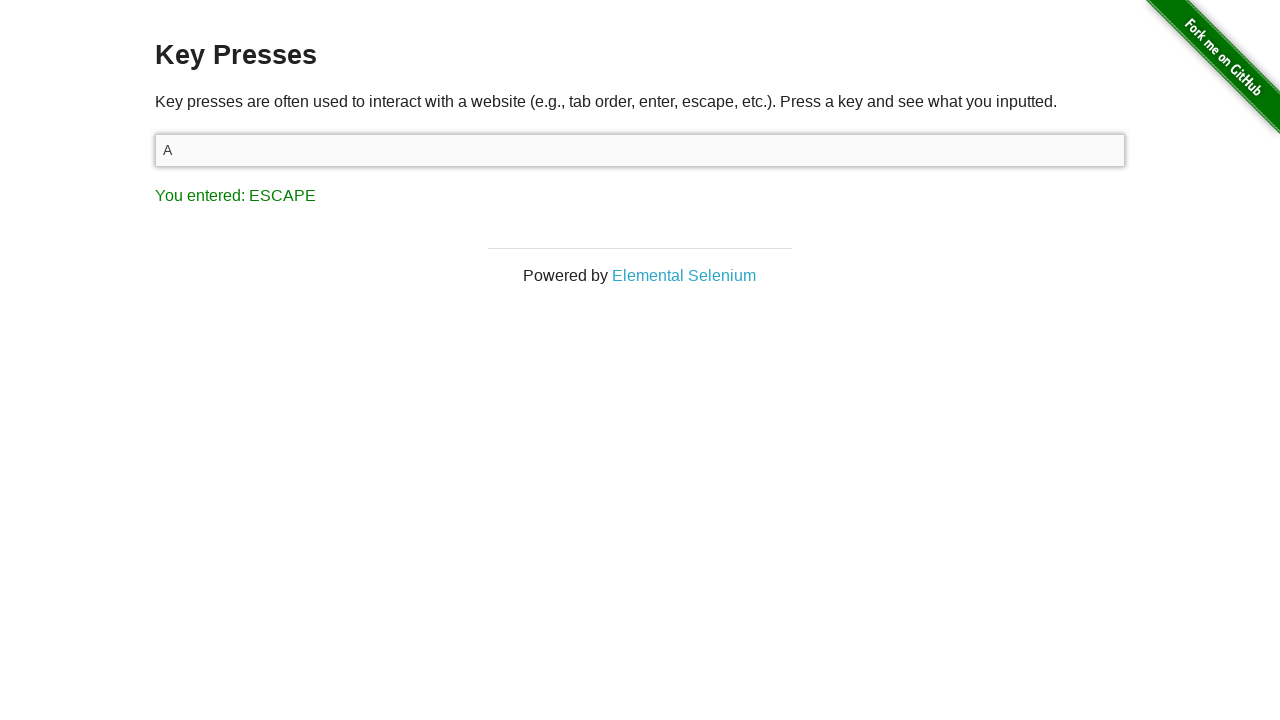

Result element became visible, key press was detected
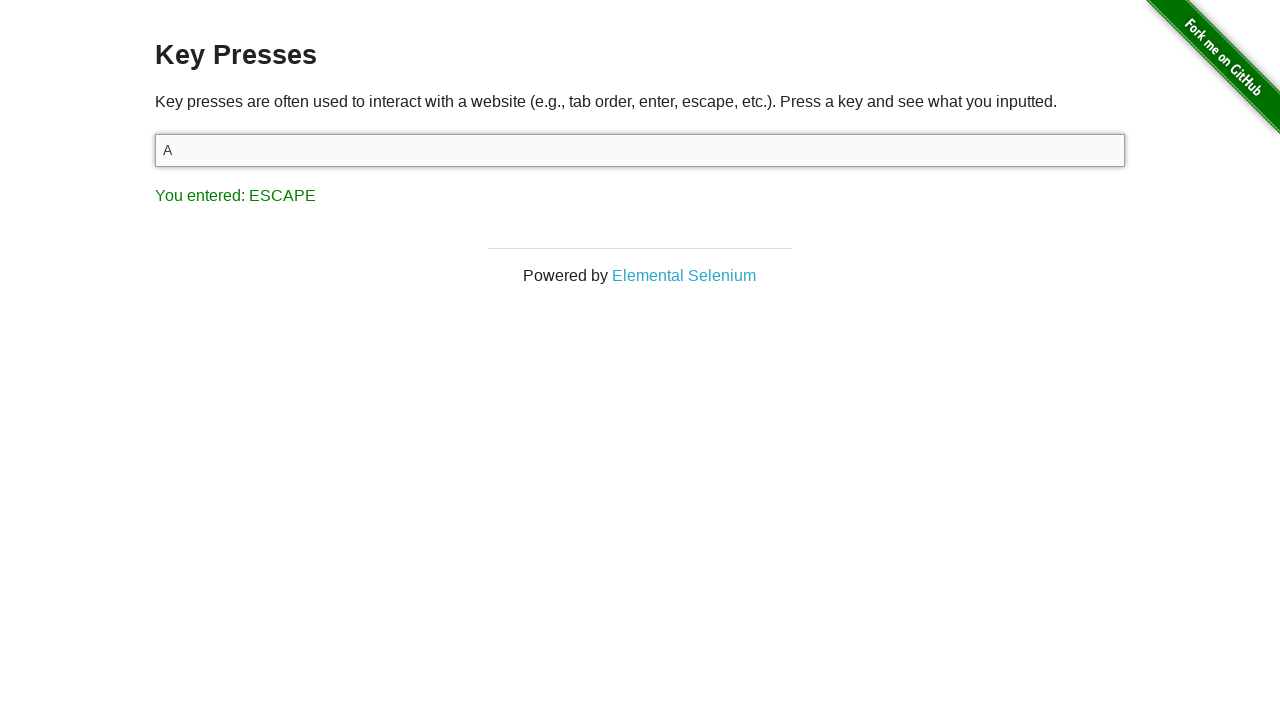

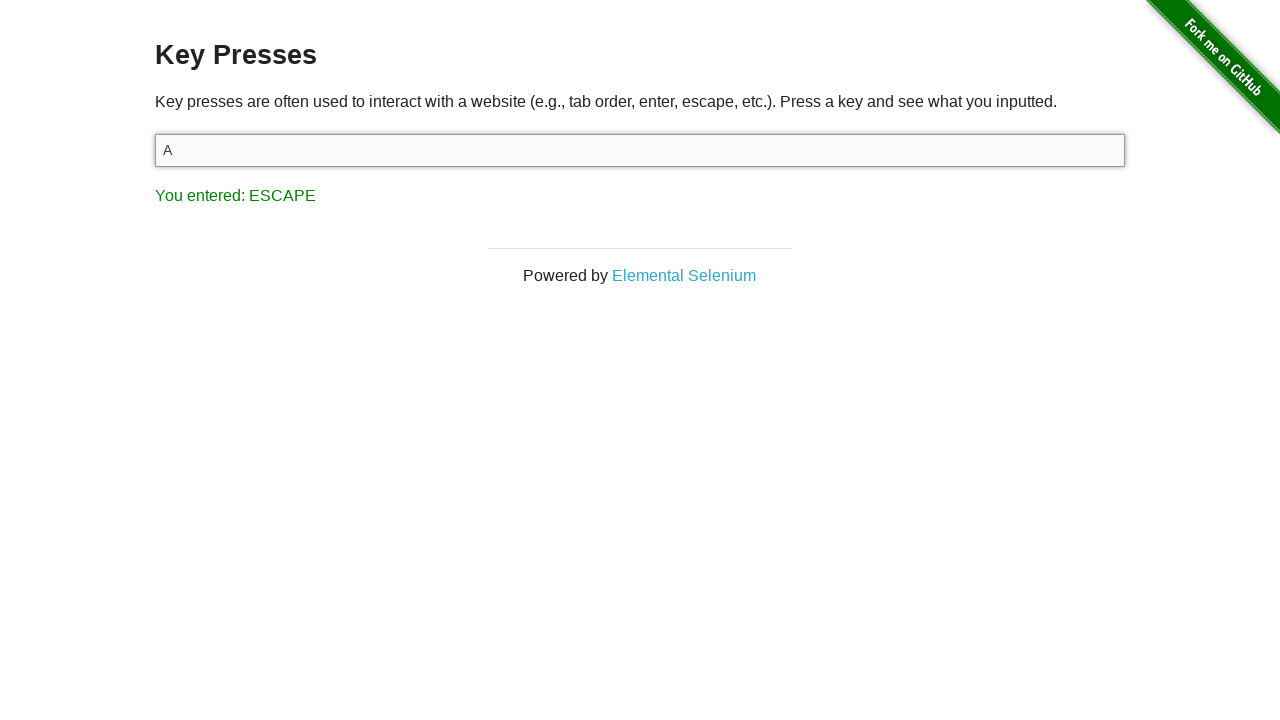